Clicks a link with mathematically calculated text (224592), then fills out a simple form with first name, last name, city, and country fields, and submits it.

Starting URL: http://suninjuly.github.io/find_link_text

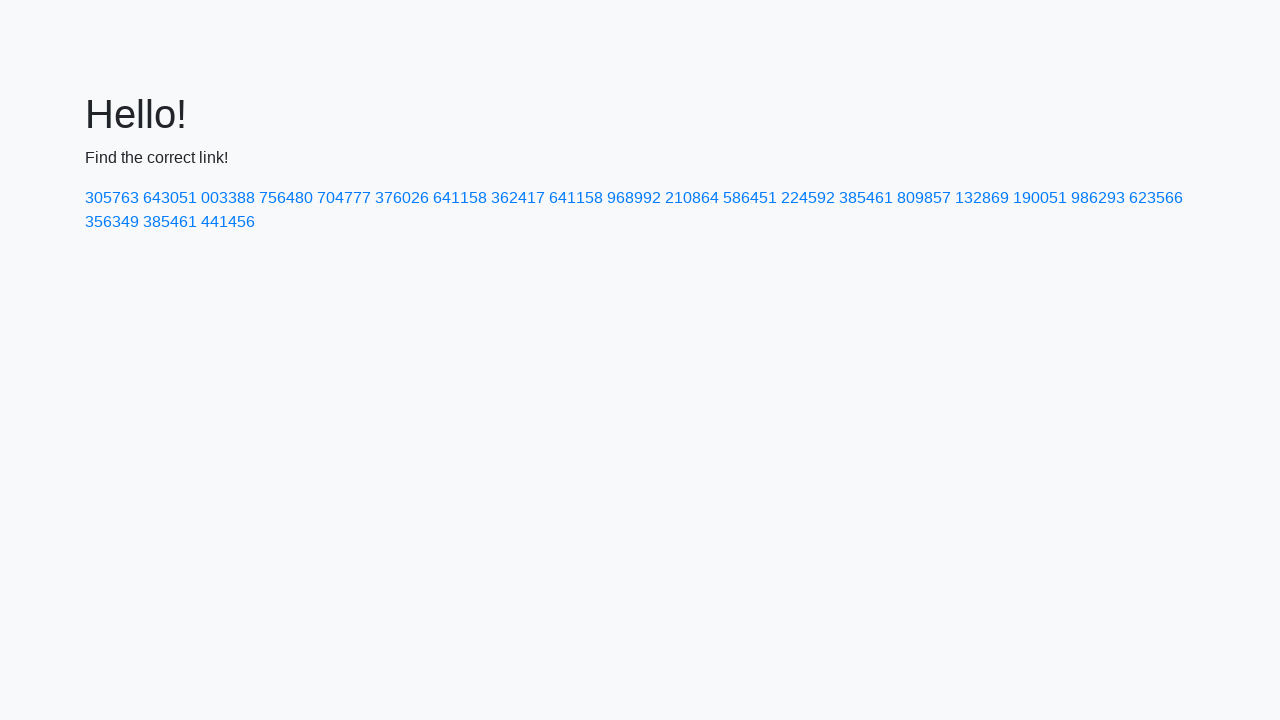

Clicked link with mathematically calculated text '224592' at (808, 198) on a:text-is('224592')
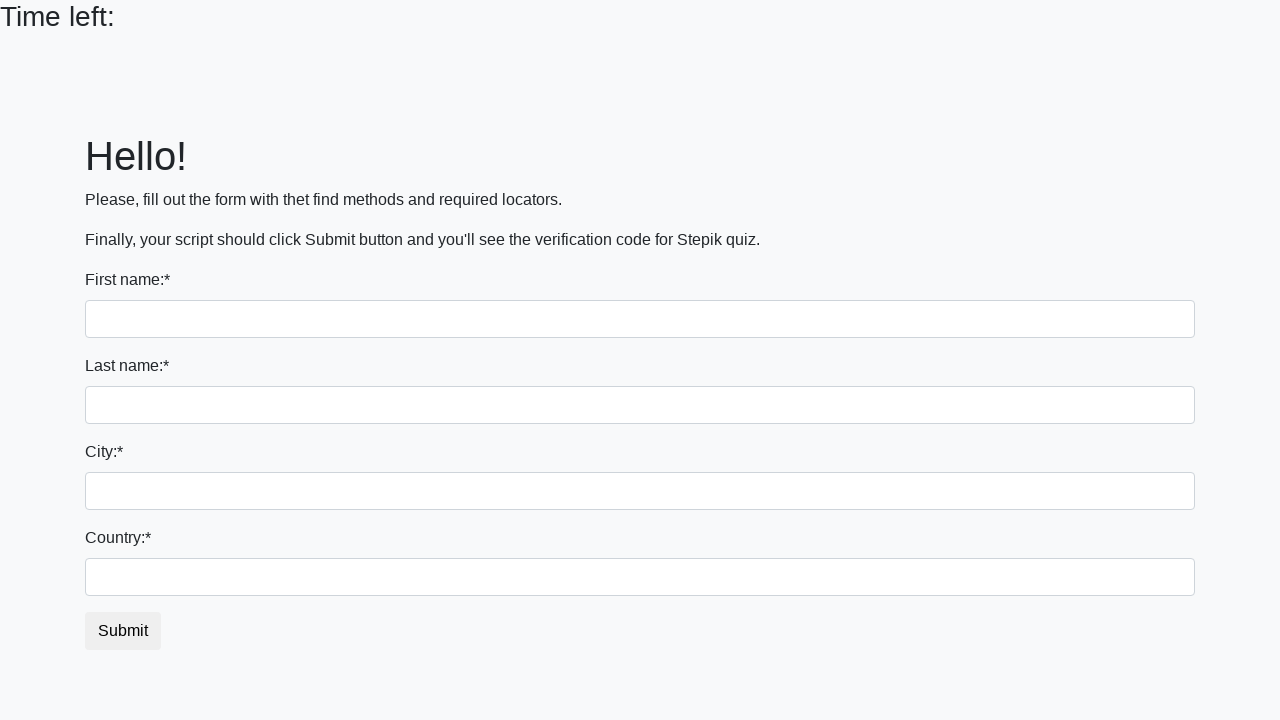

Filled first name field with 'Ivan' on input
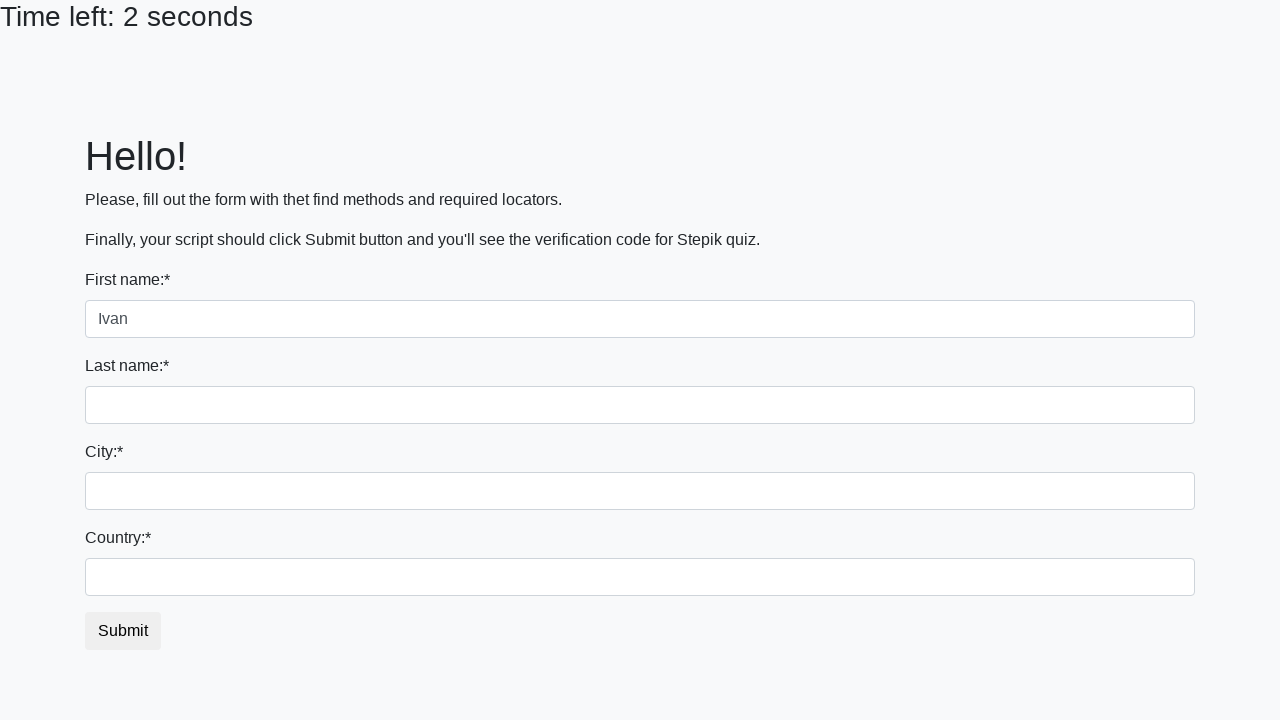

Filled last name field with 'Petrov' on input[name='last_name']
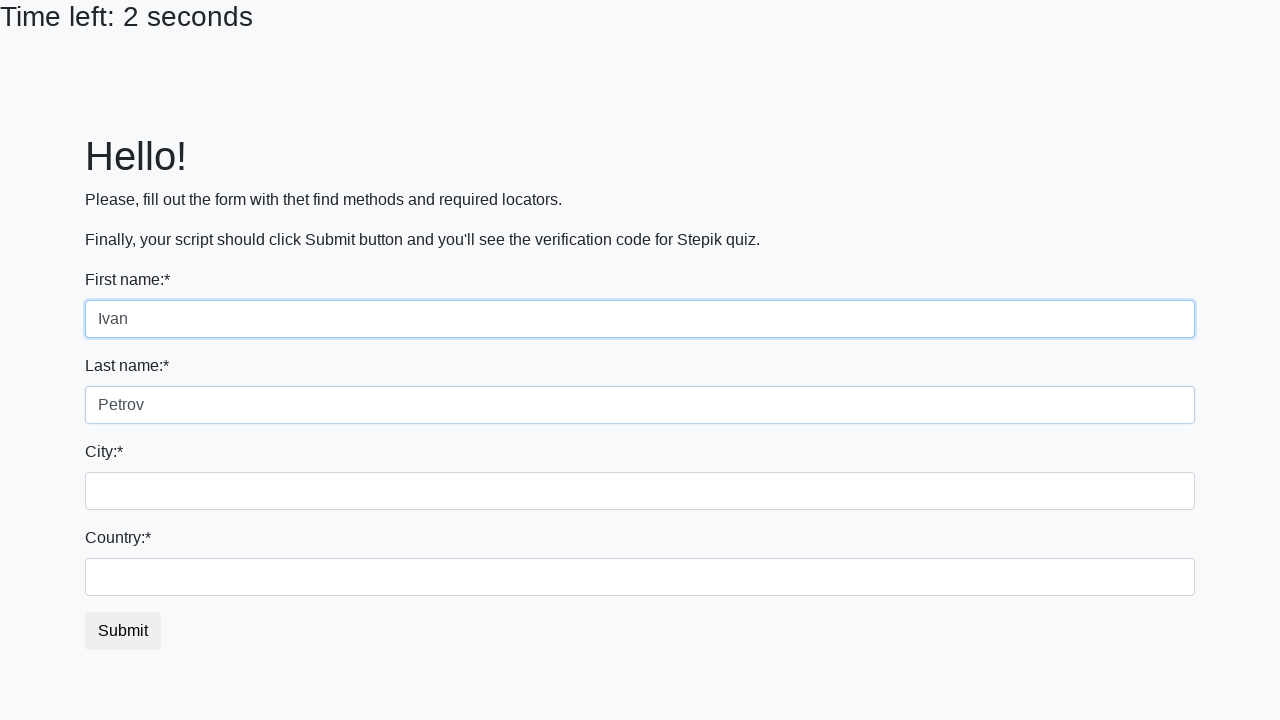

Filled city field with 'Smolensk' on .form-control.city
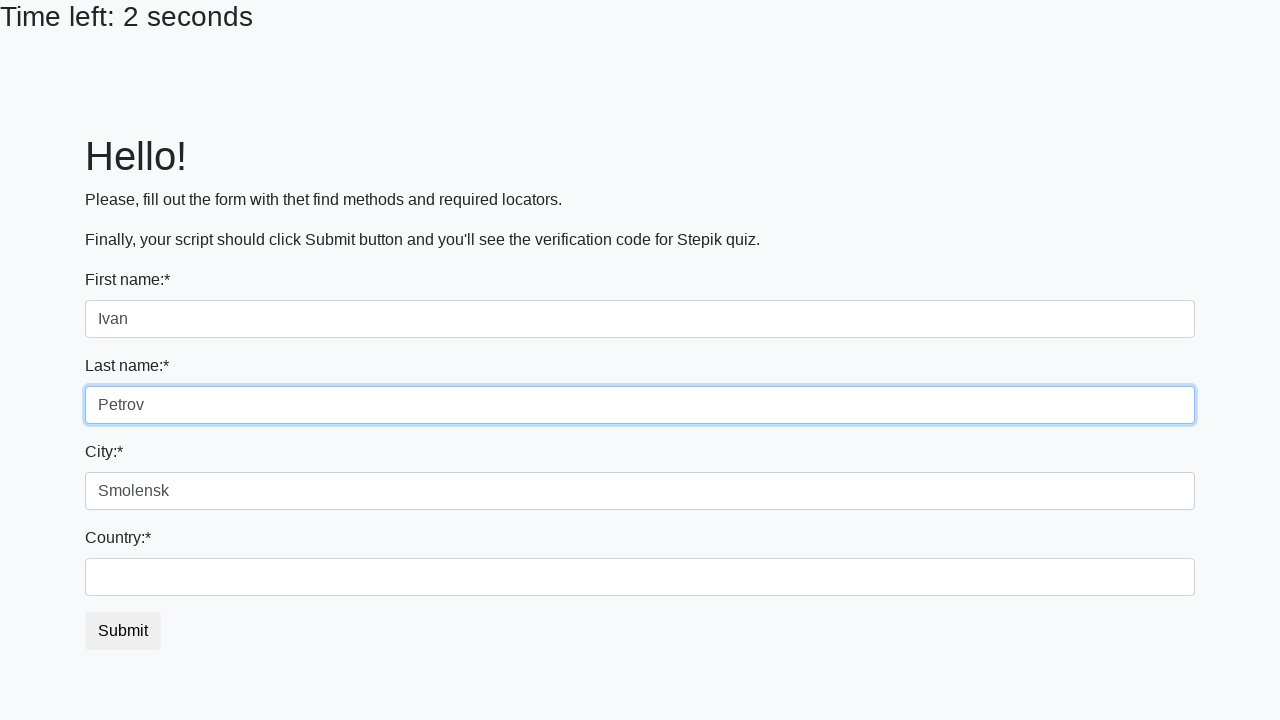

Filled country field with 'Russia' on #country
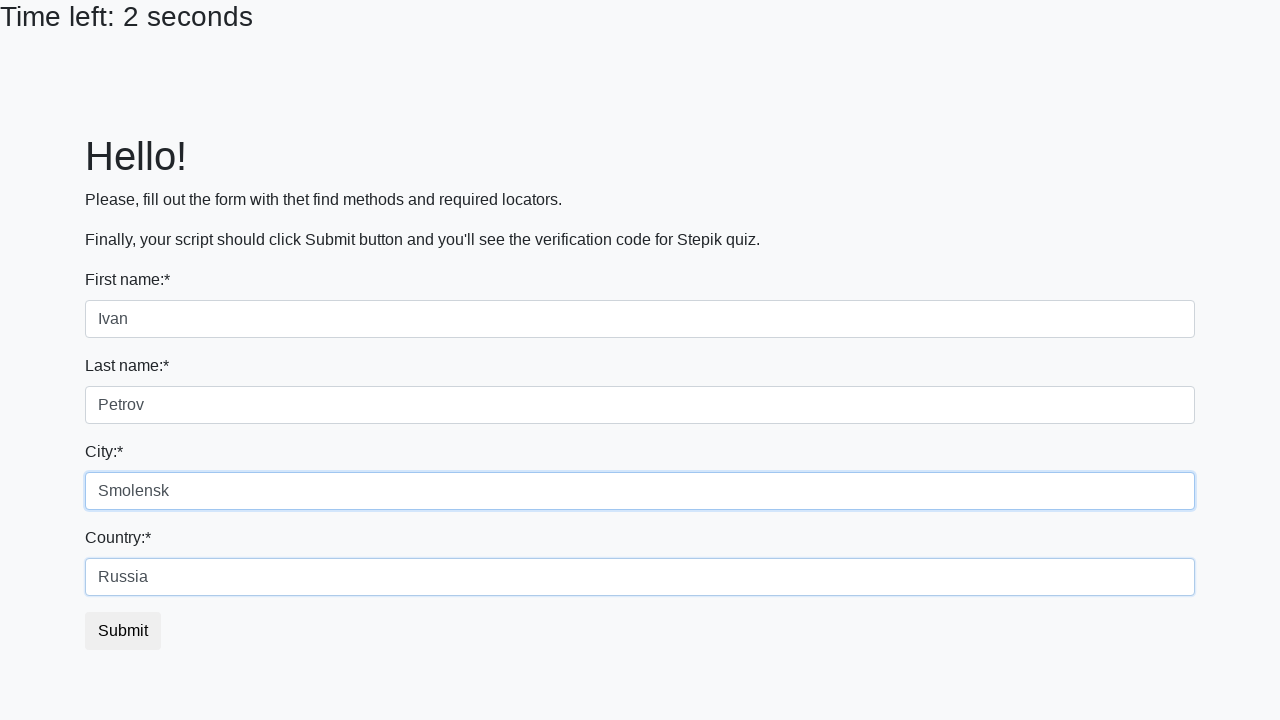

Clicked submit button to submit form at (123, 631) on button.btn
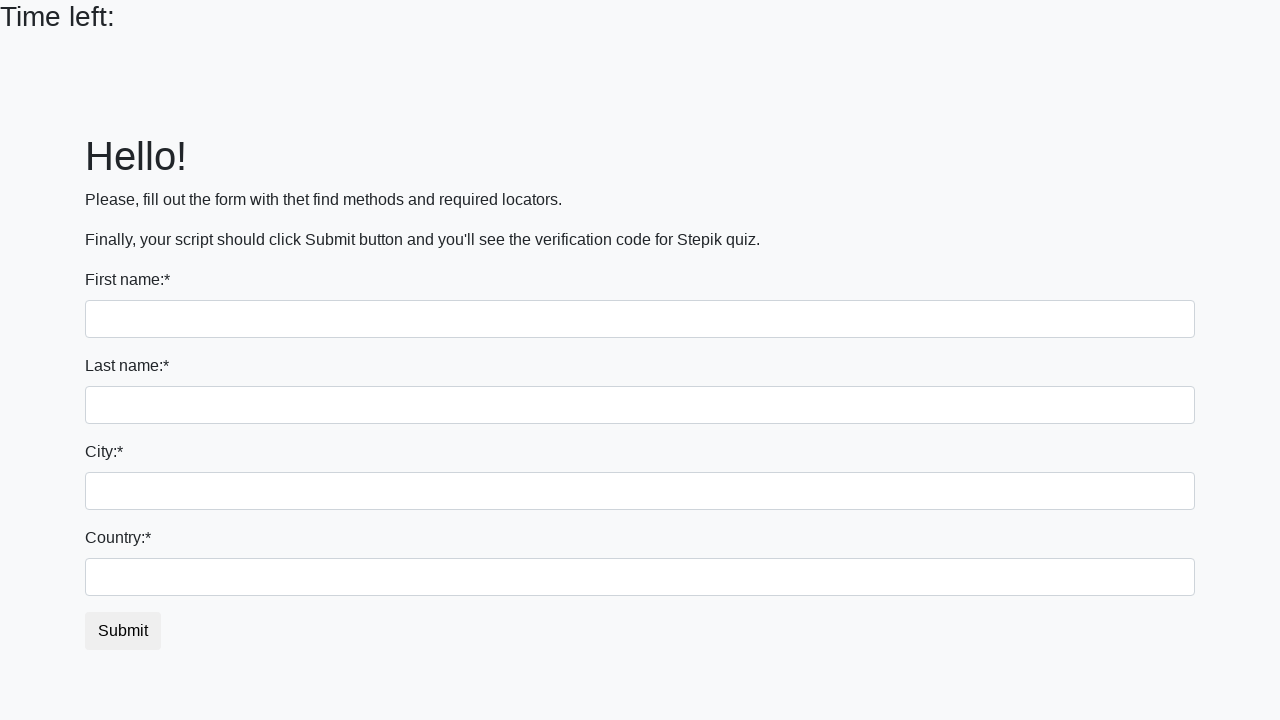

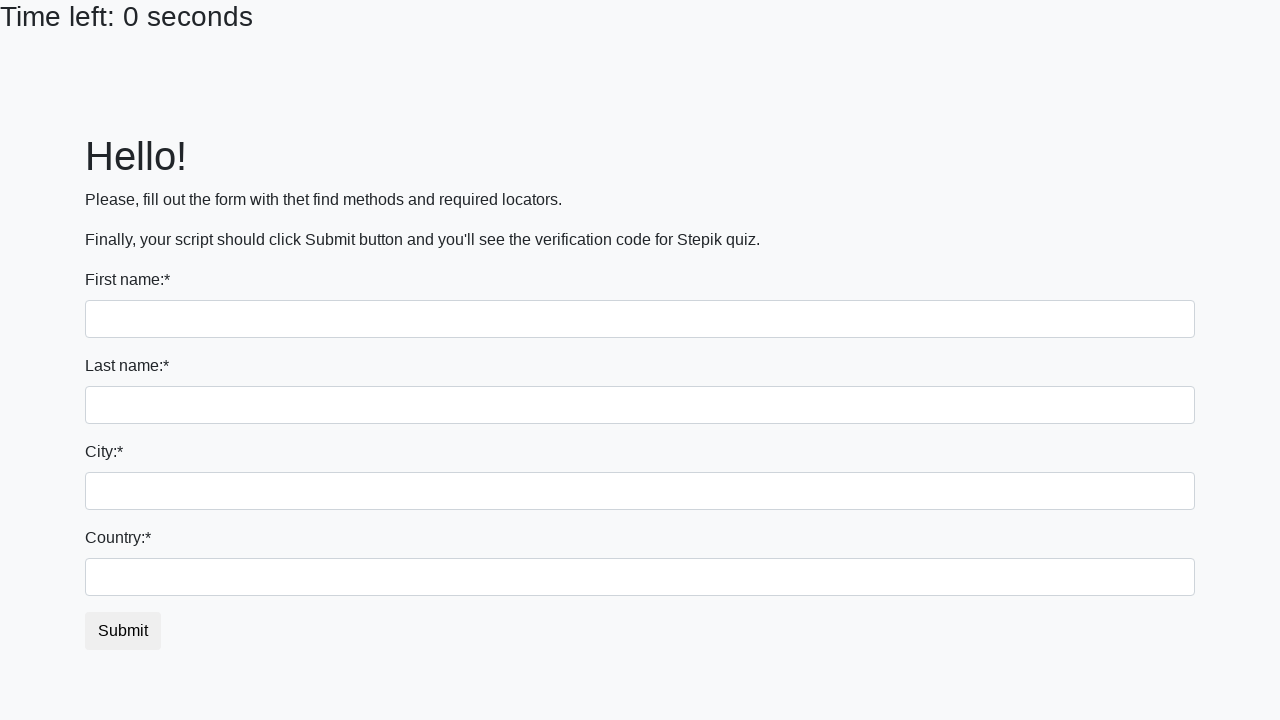